Tests keyboard actions including inserting text into an input field, selecting all text with Ctrl+A, copying with Ctrl+C, and pasting into other input fields using Ctrl+V and Tab navigation.

Starting URL: https://testautomationpractice.blogspot.com/

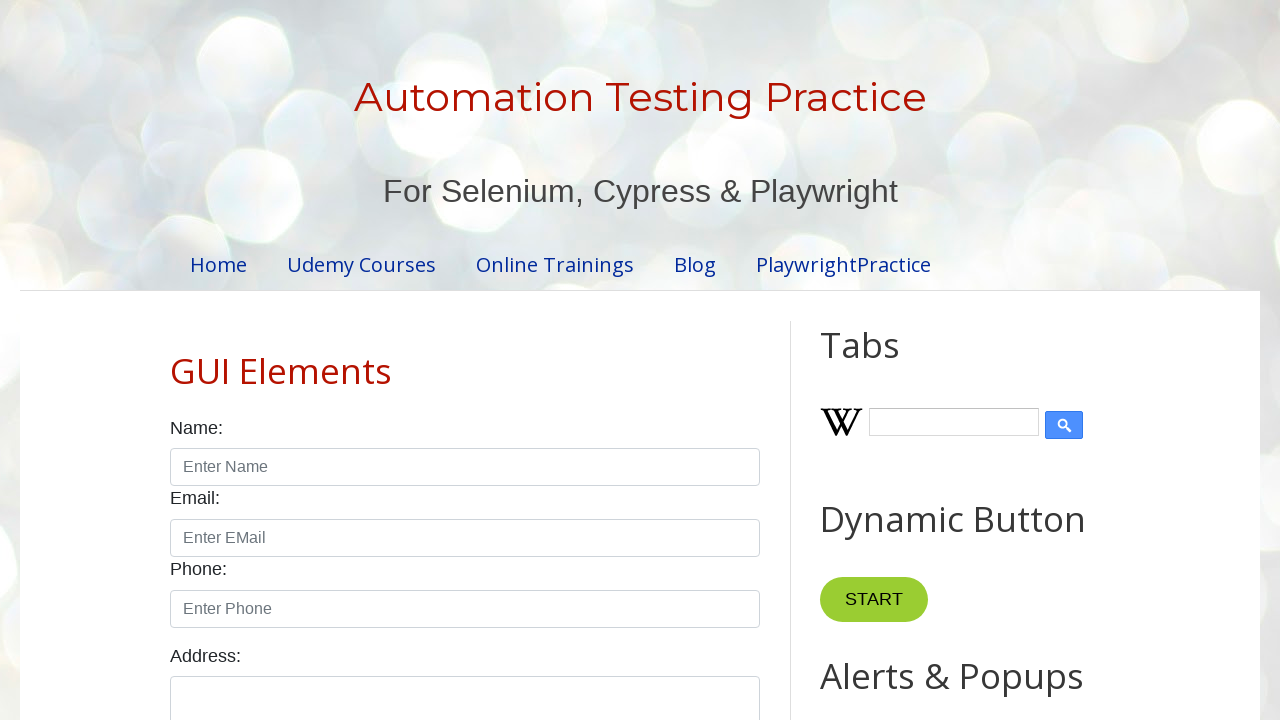

Located first input field (#input1)
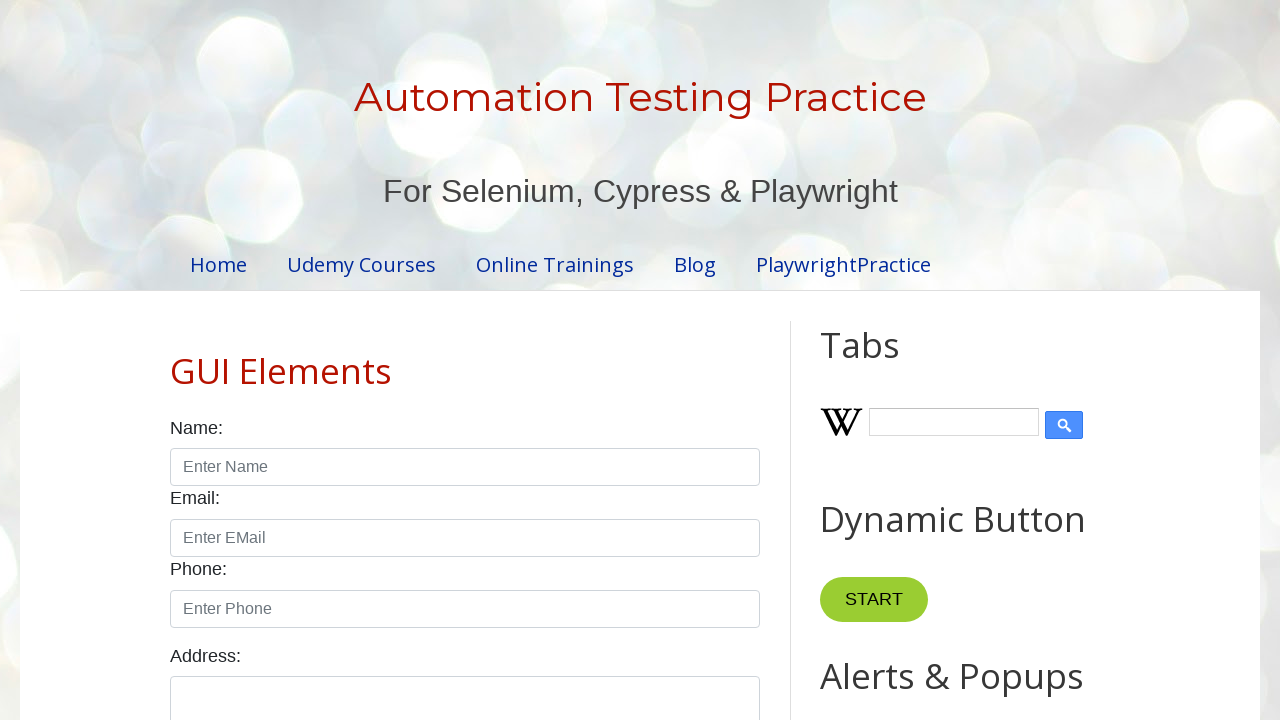

Focused on first input field on #input1
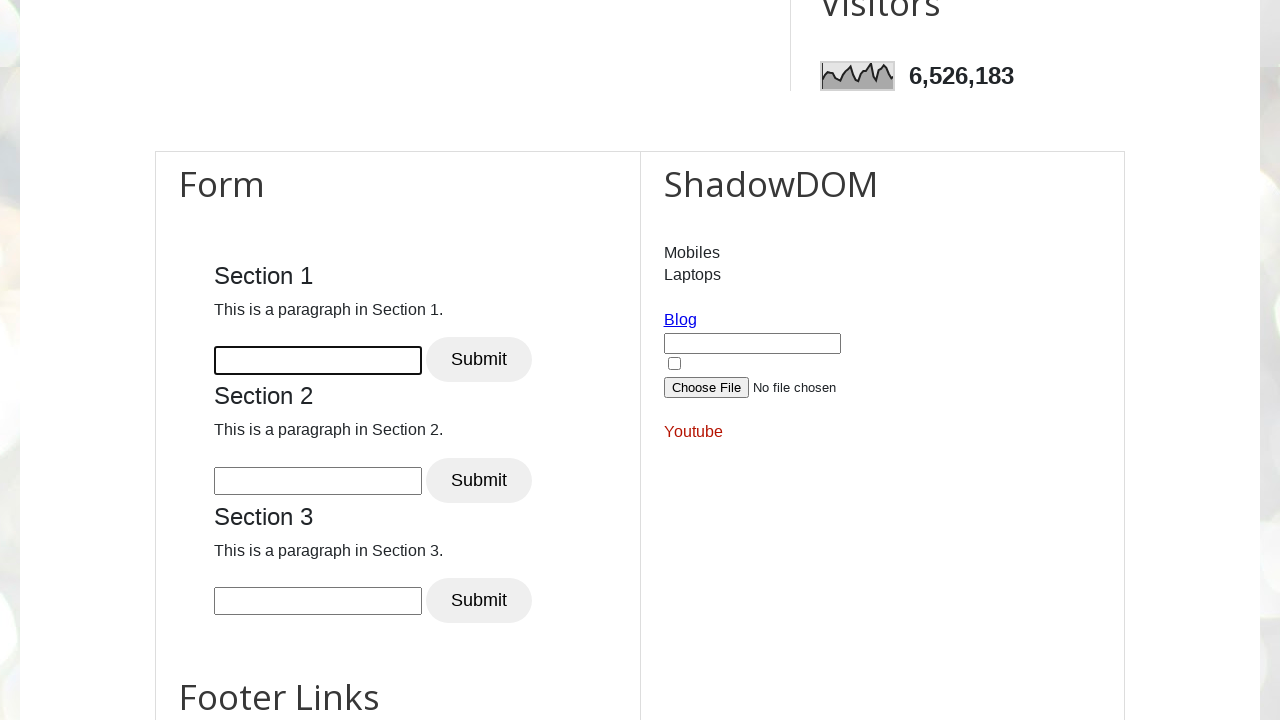

Inserted text 'welcome' into focused input field
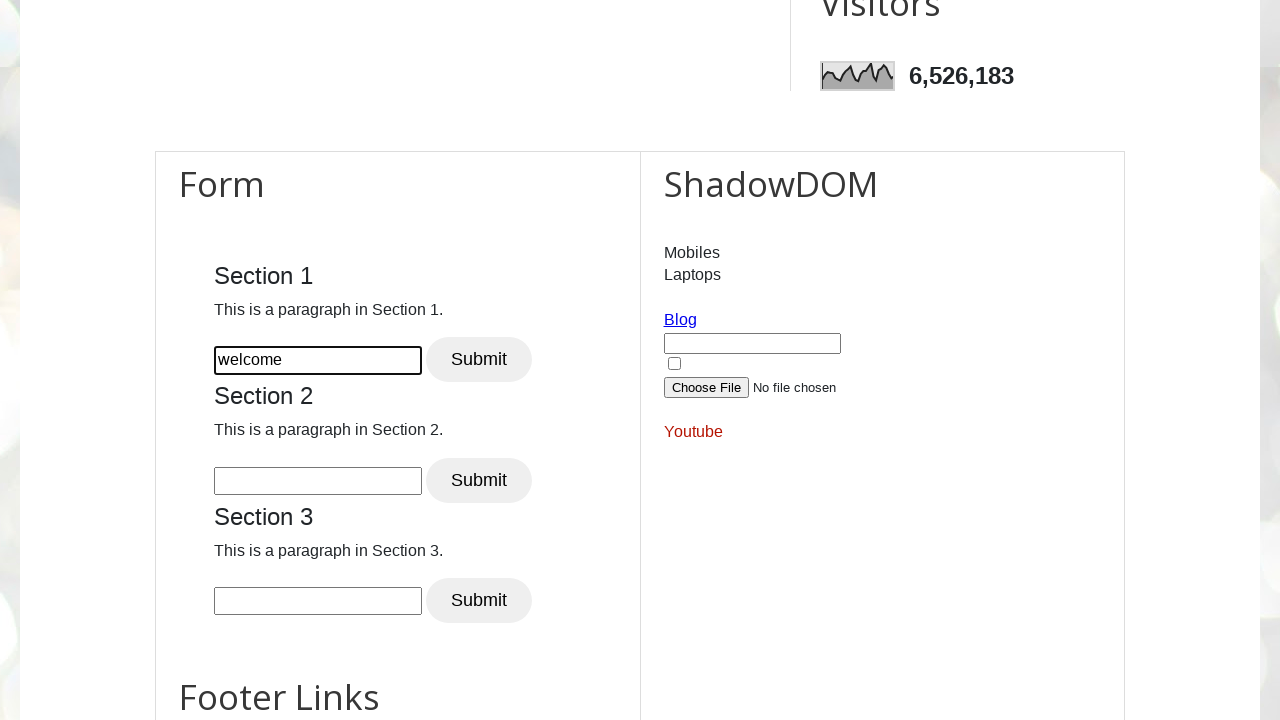

Selected all text with Ctrl+A
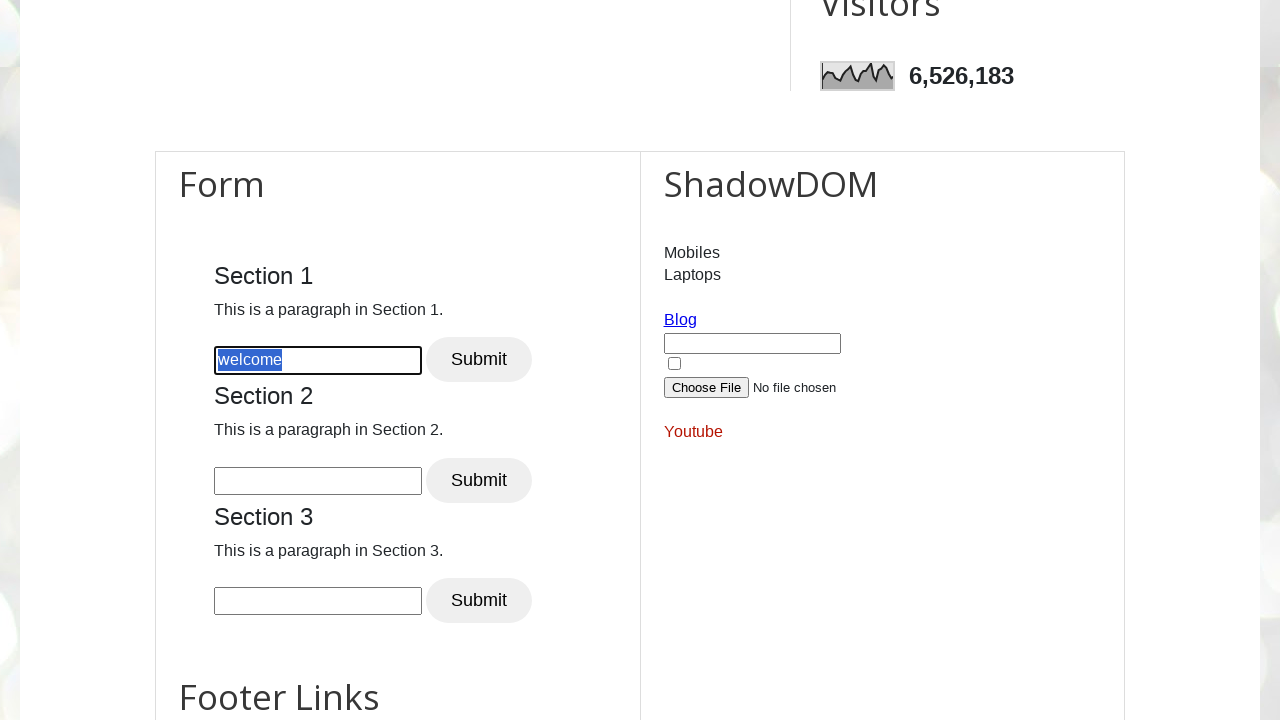

Copied selected text with Ctrl+C
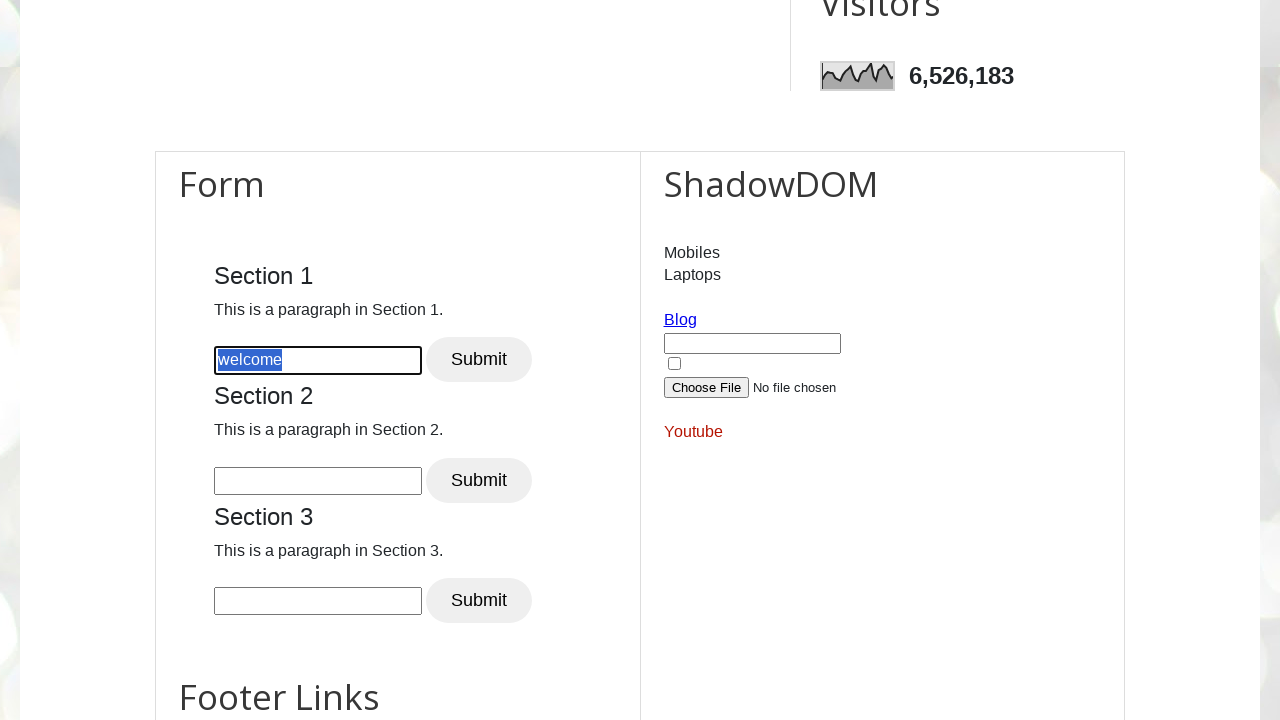

Pressed Tab to navigate to next field
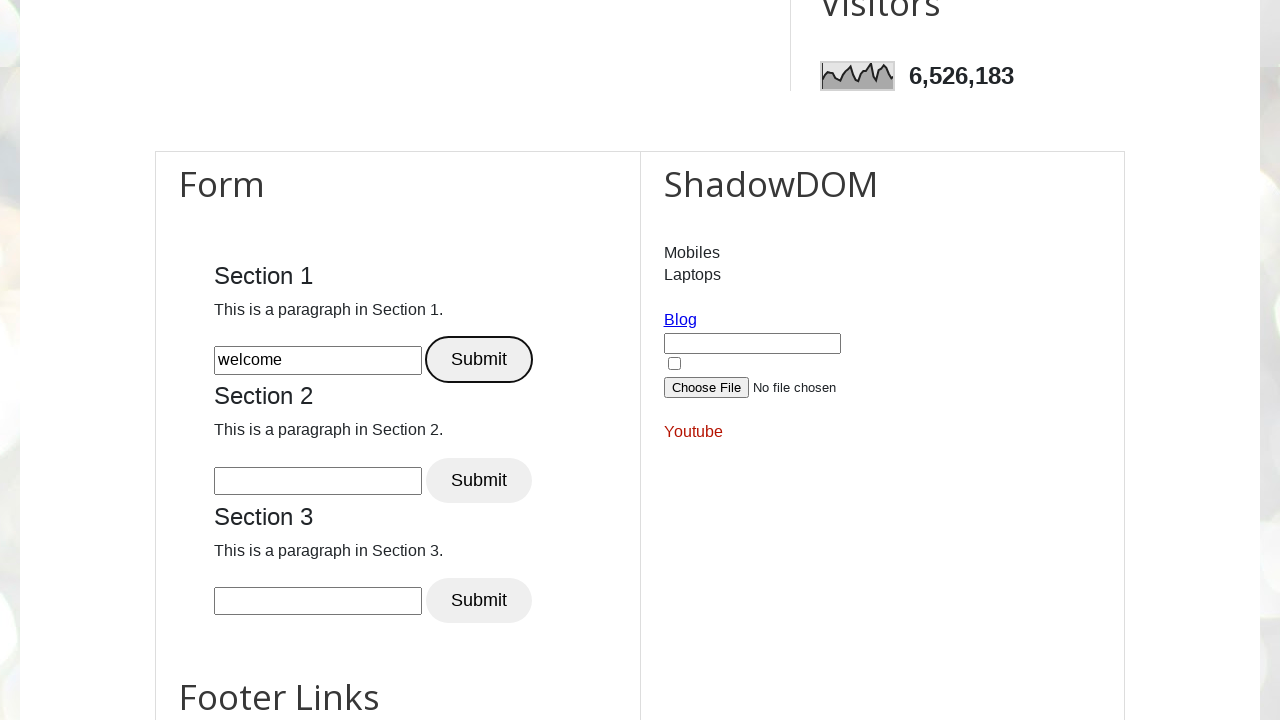

Pressed Tab again to reach input2
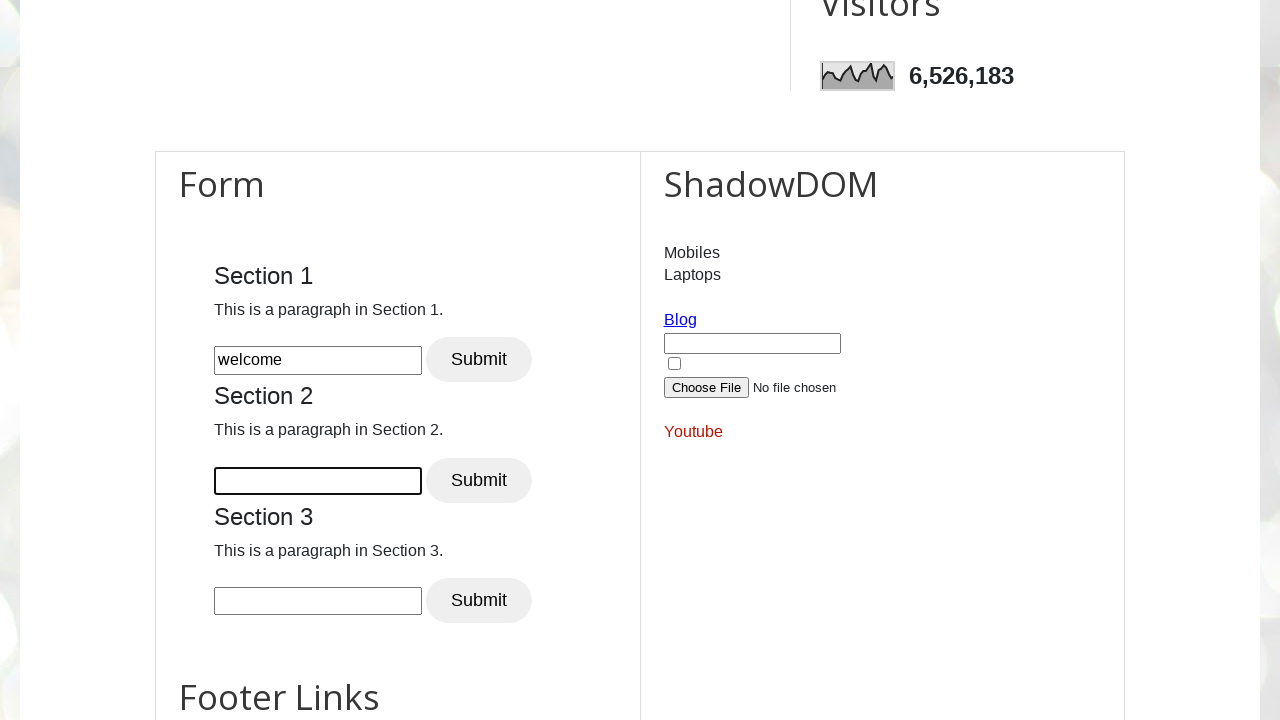

Pasted copied text into input2 with Ctrl+V
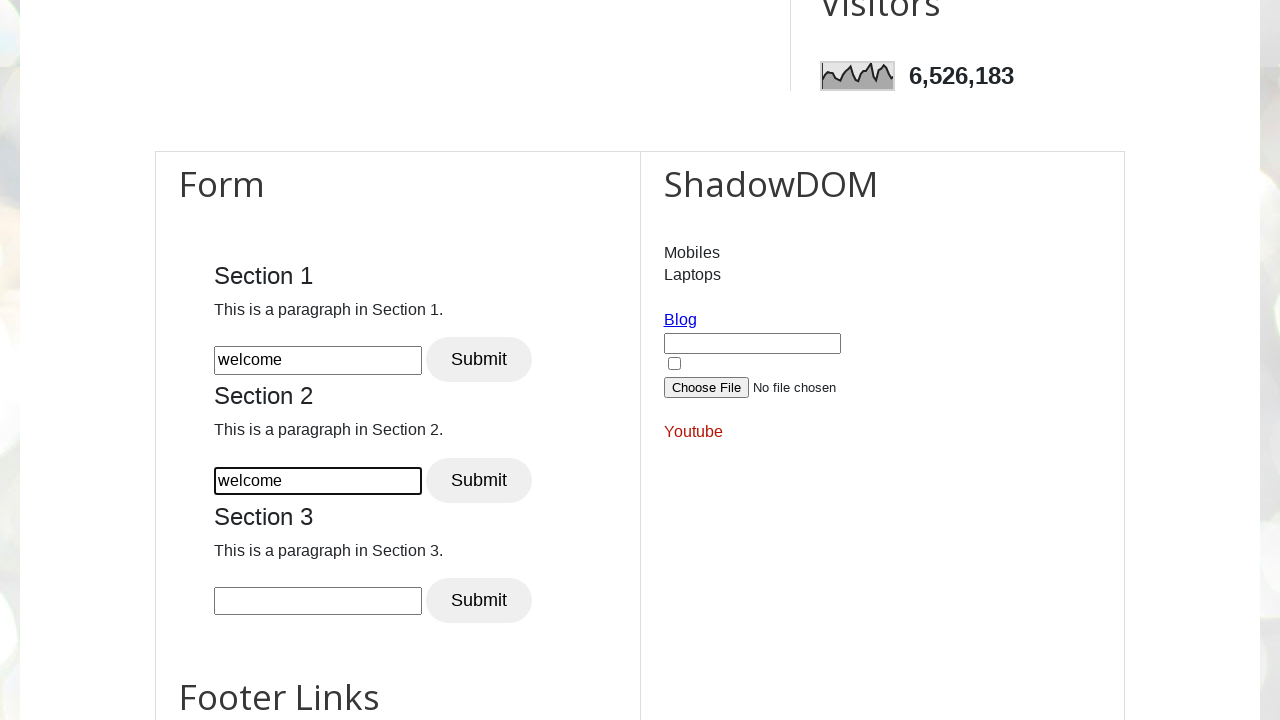

Pressed Tab to navigate to next field
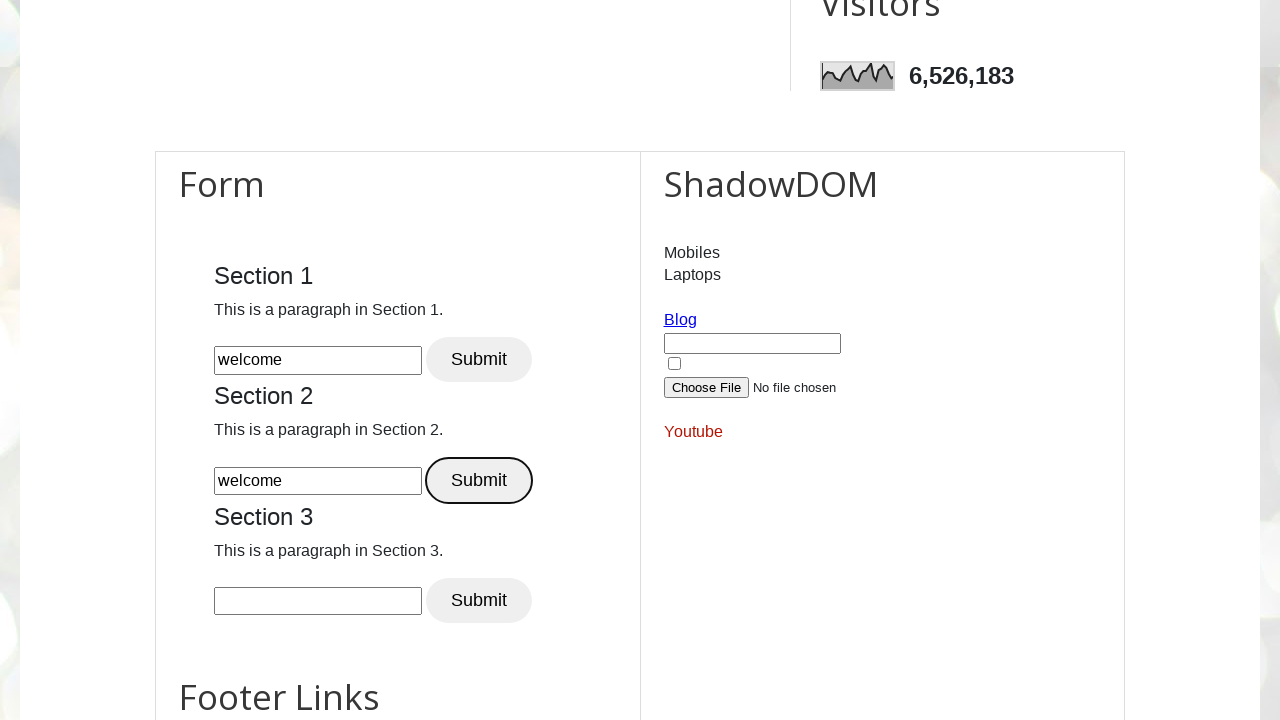

Pressed Tab again to reach input3
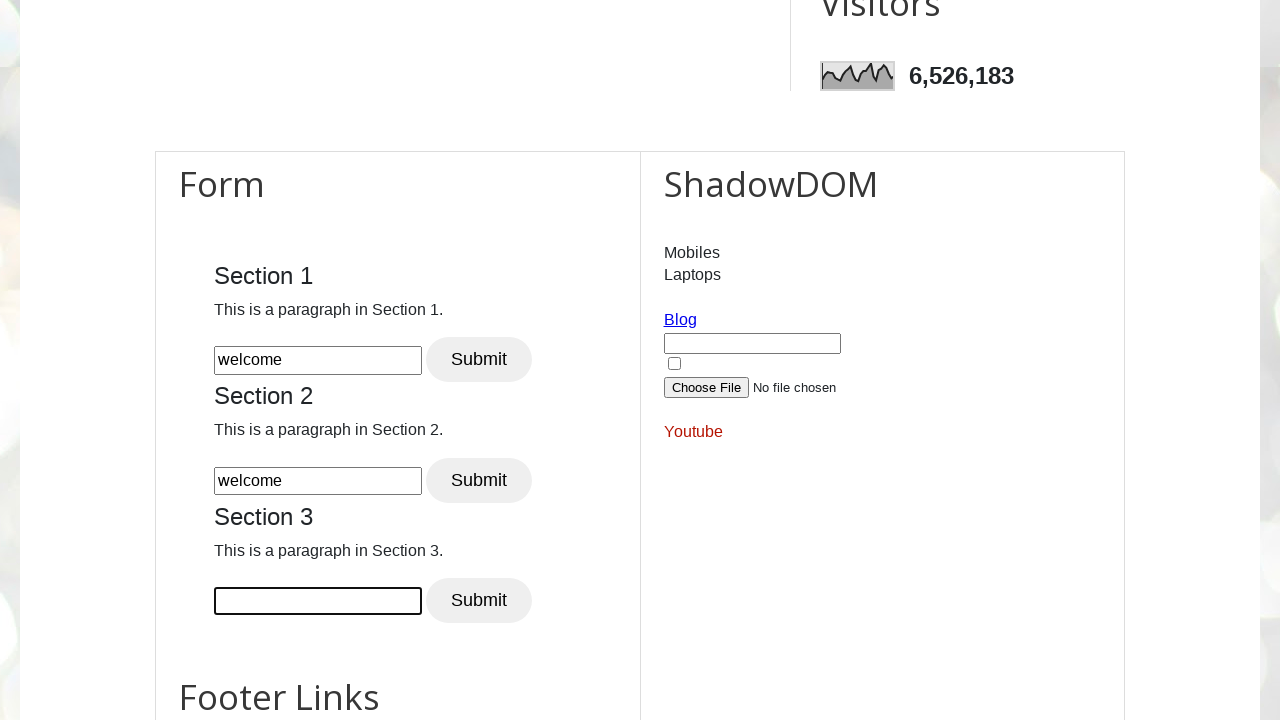

Pasted copied text into input3 with Ctrl+V
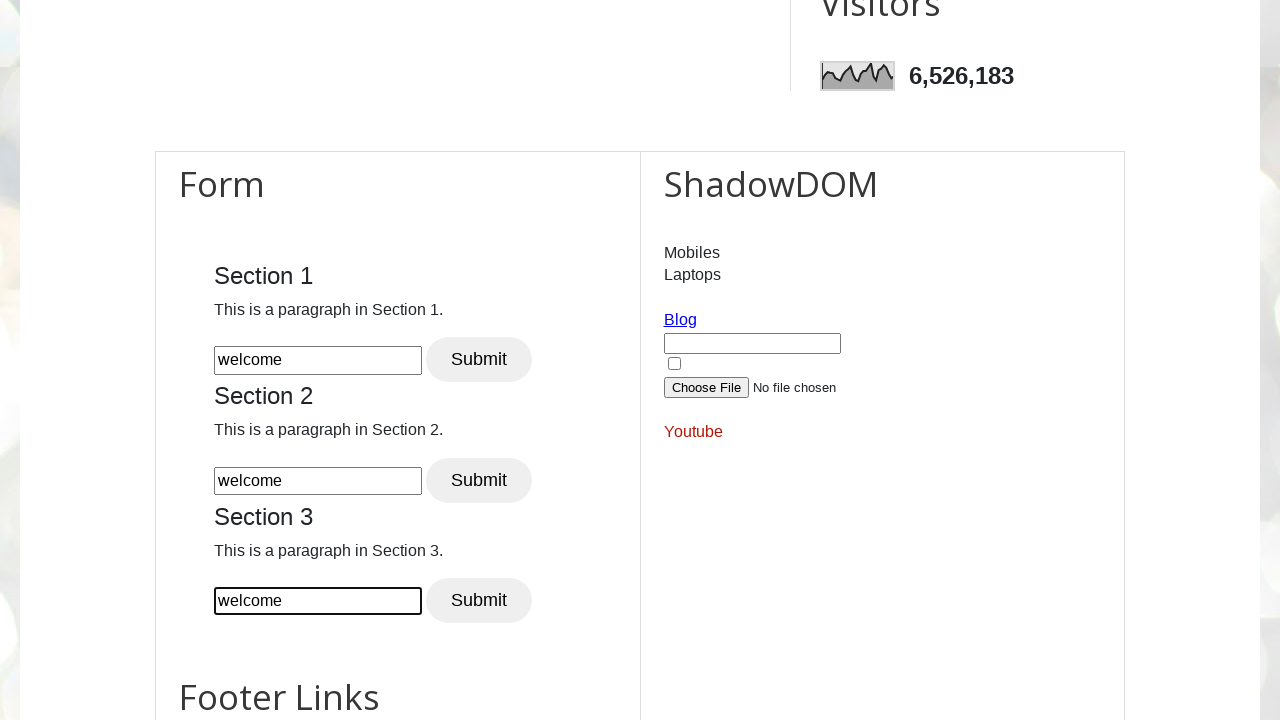

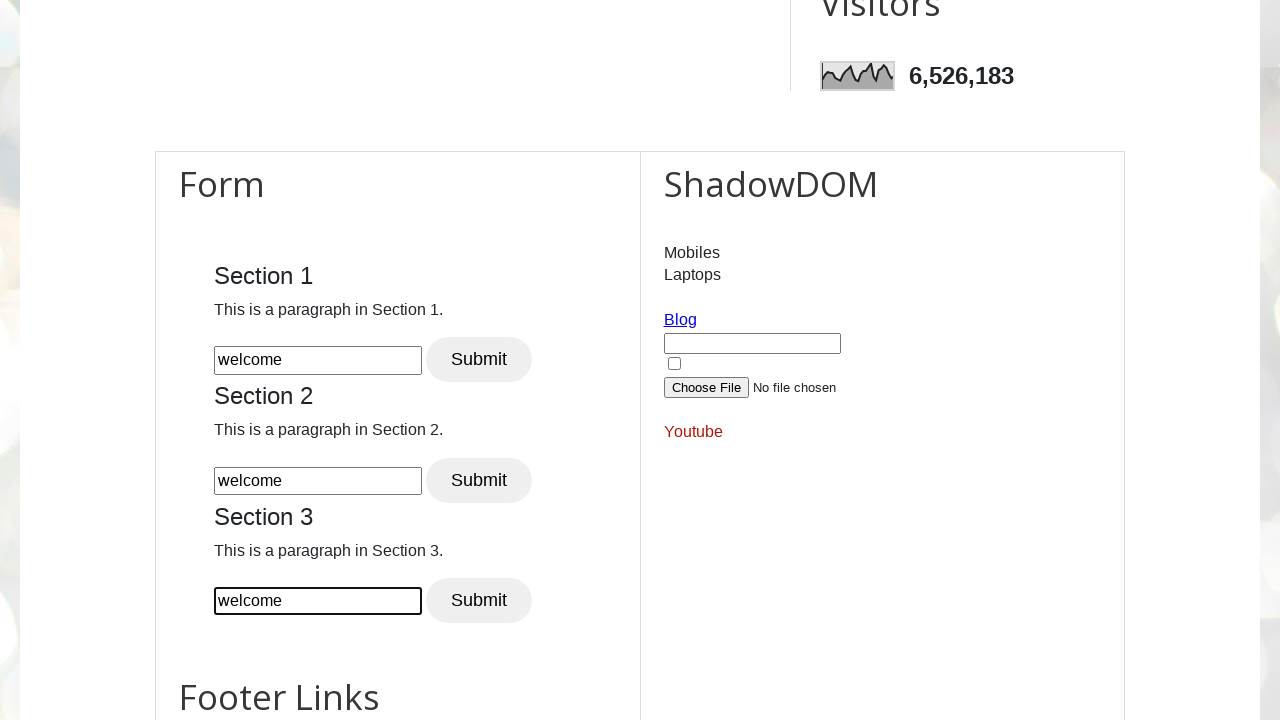